Tests redirect functionality by clicking through various status code links and navigating back

Starting URL: http://the-internet.herokuapp.com/?ref=hackernoon.com

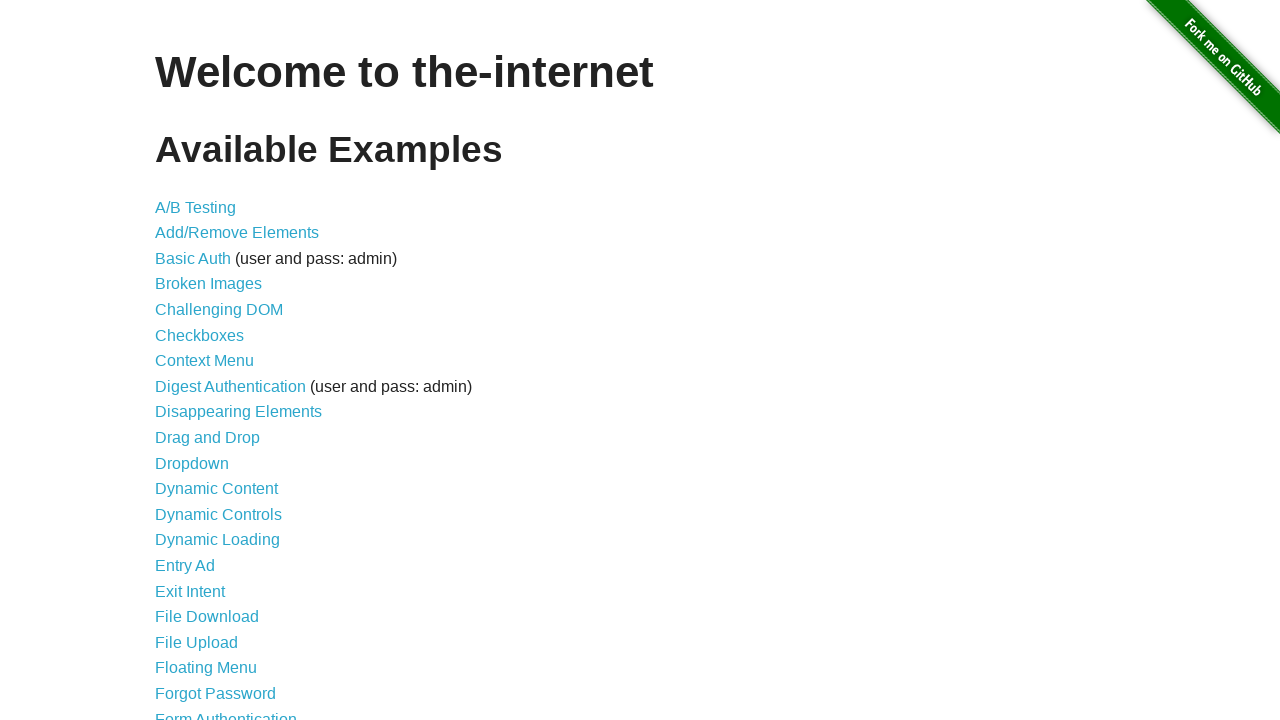

Clicked on 'Redirect Link' from main page at (202, 446) on xpath=//a[contains(text(), 'Redirect Link')]
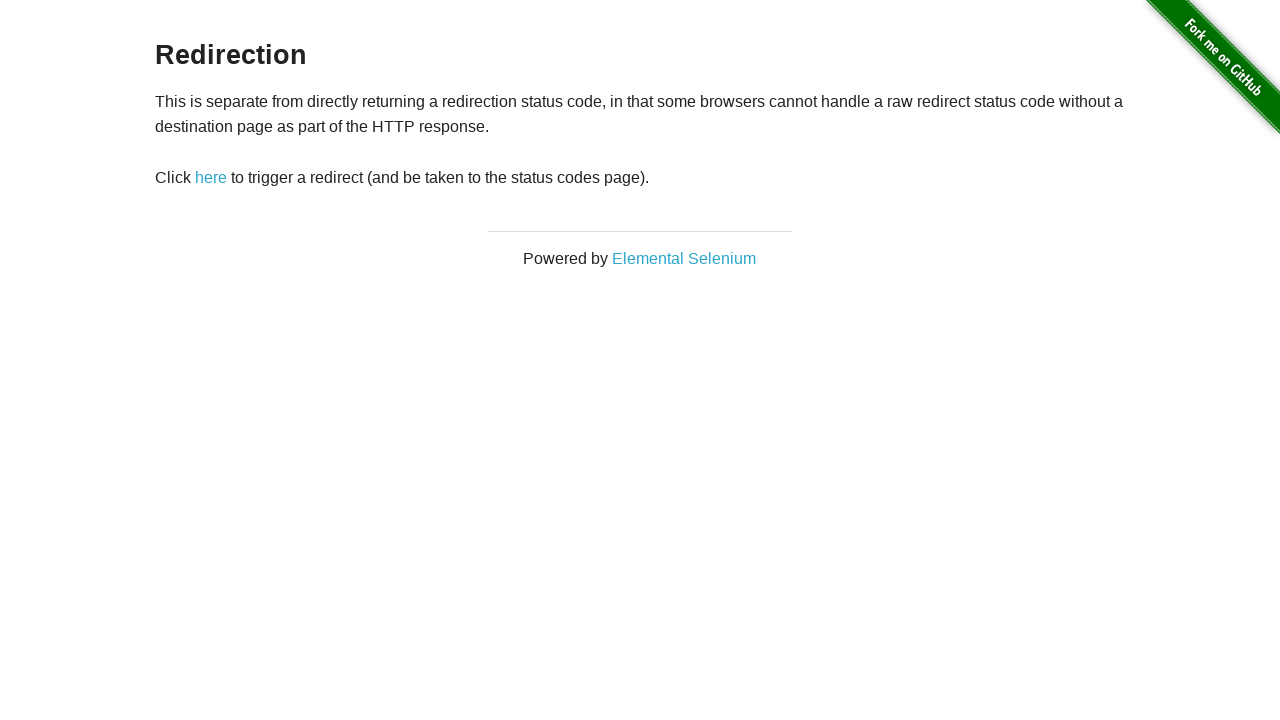

Clicked on redirect link with id 'redirect' at (211, 178) on xpath=//a[@id='redirect']
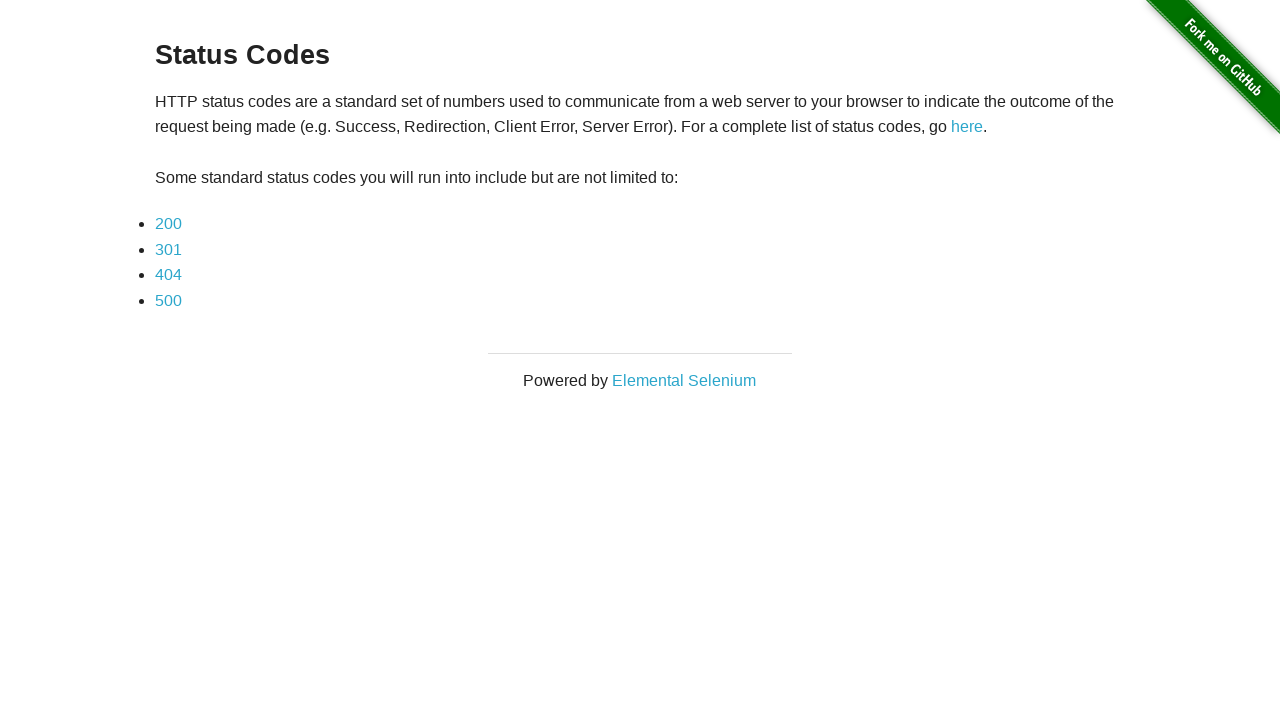

Clicked on status code link '200' at (168, 224) on xpath=//a[contains(text(), '200')]
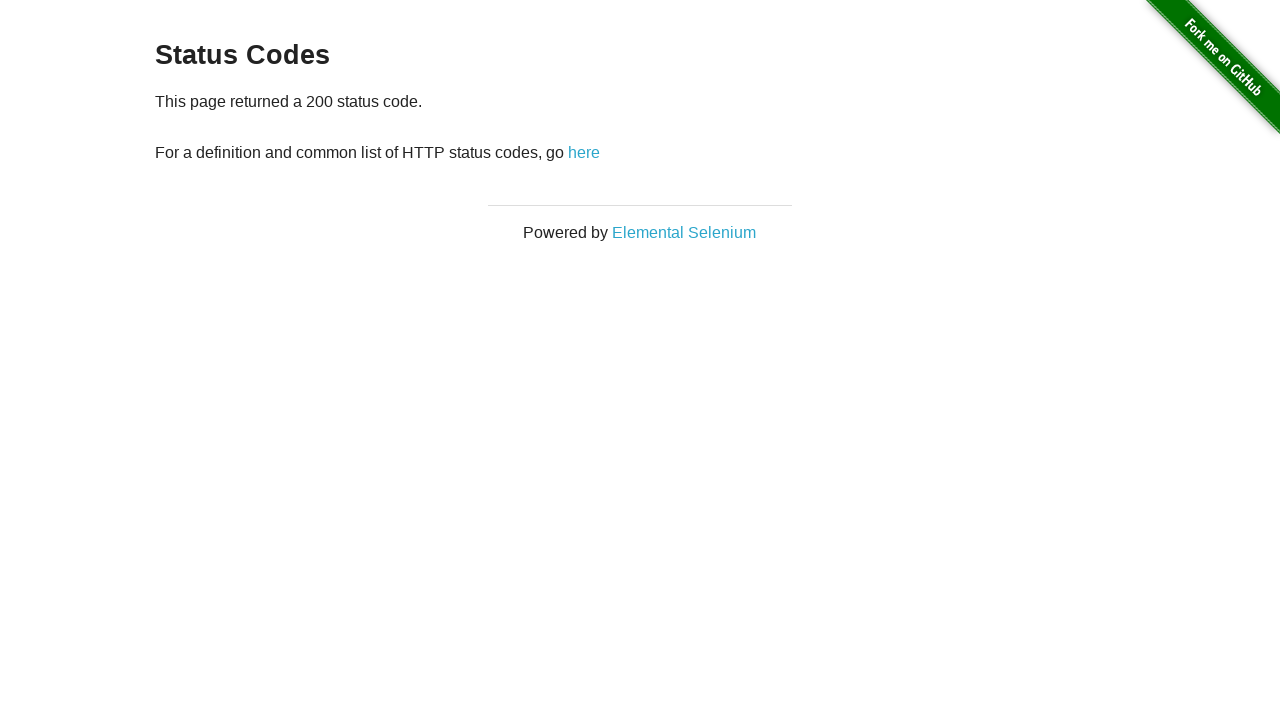

Clicked 'here' link from 200 status page at (584, 152) on xpath=//a[contains(text(), 'here')]
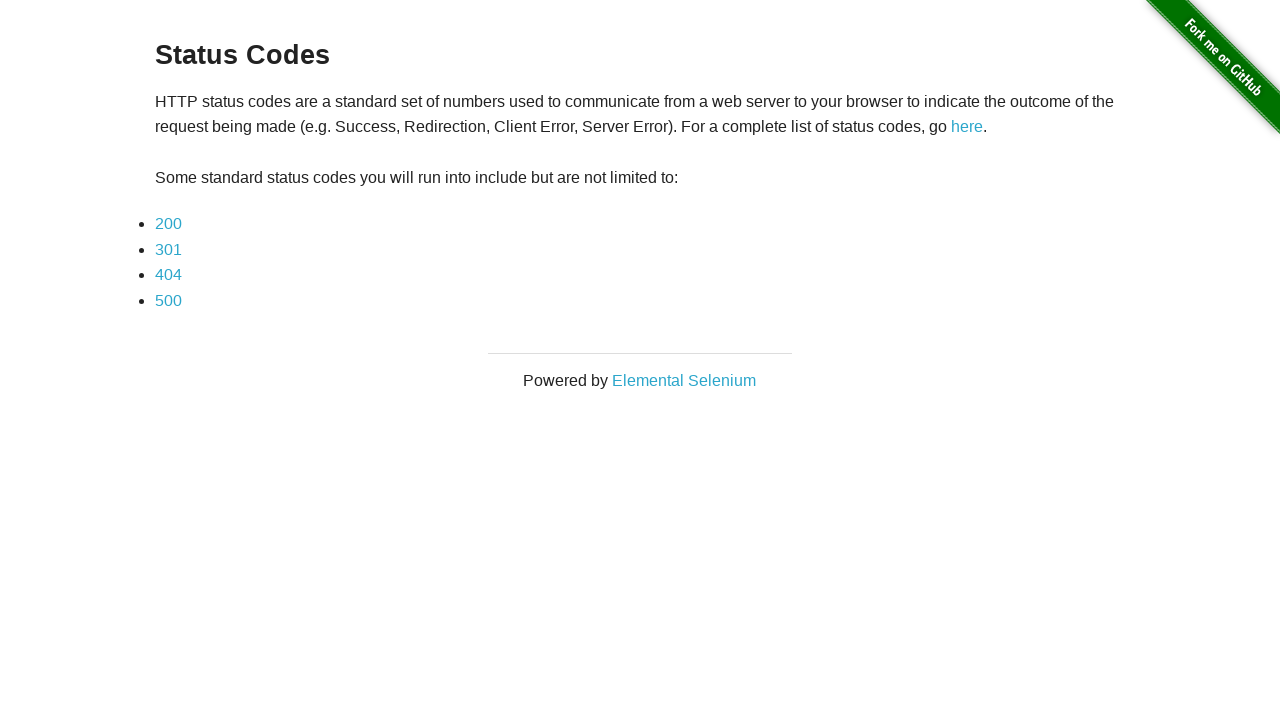

Clicked on status code link '301' at (168, 249) on xpath=//a[contains(text(), '301')]
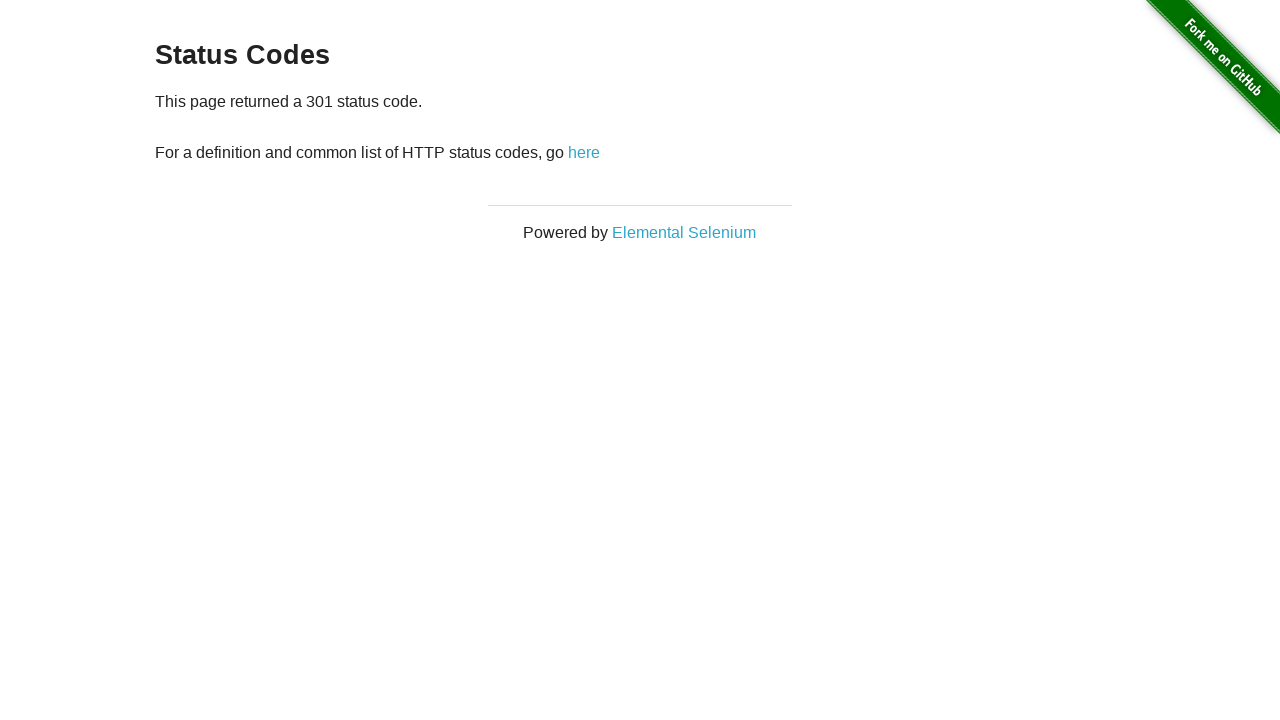

Clicked 'here' link from 301 status page at (584, 152) on xpath=//a[contains(text(), 'here')]
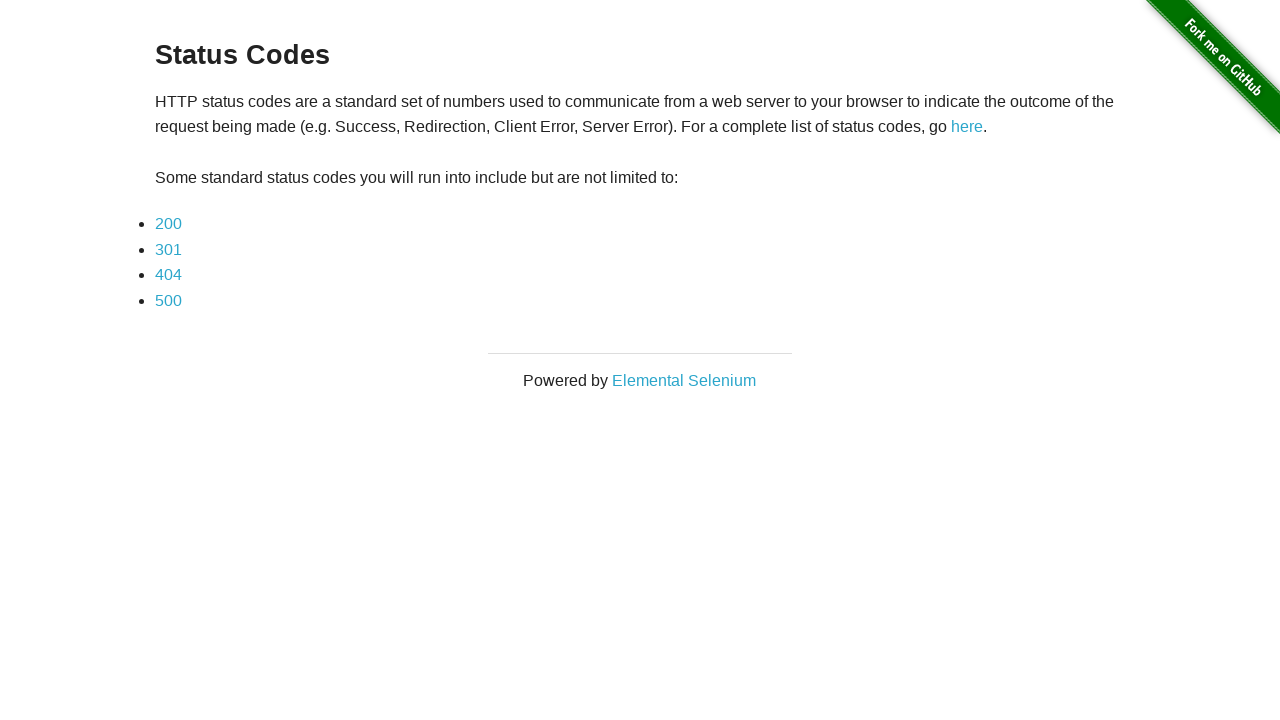

Clicked on status code link '404' at (168, 275) on xpath=//a[contains(text(), '404')]
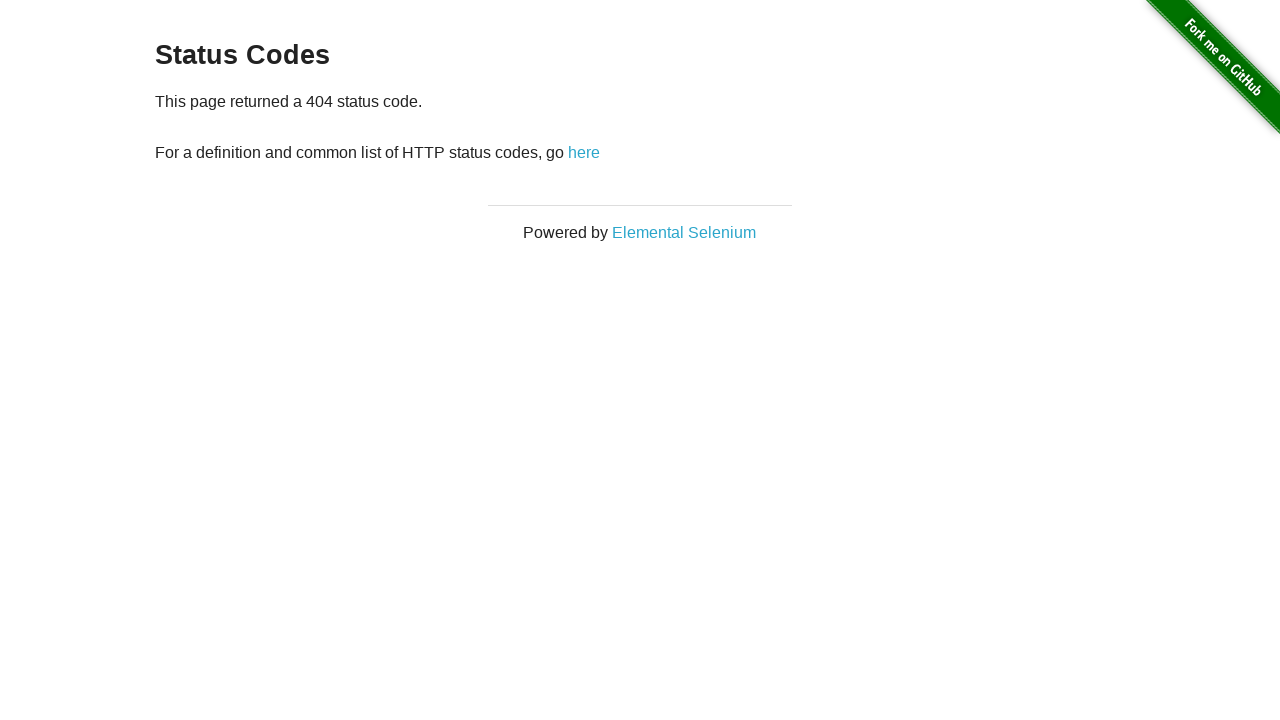

Clicked 'here' link from 404 status page at (584, 152) on xpath=//a[contains(text(), 'here')]
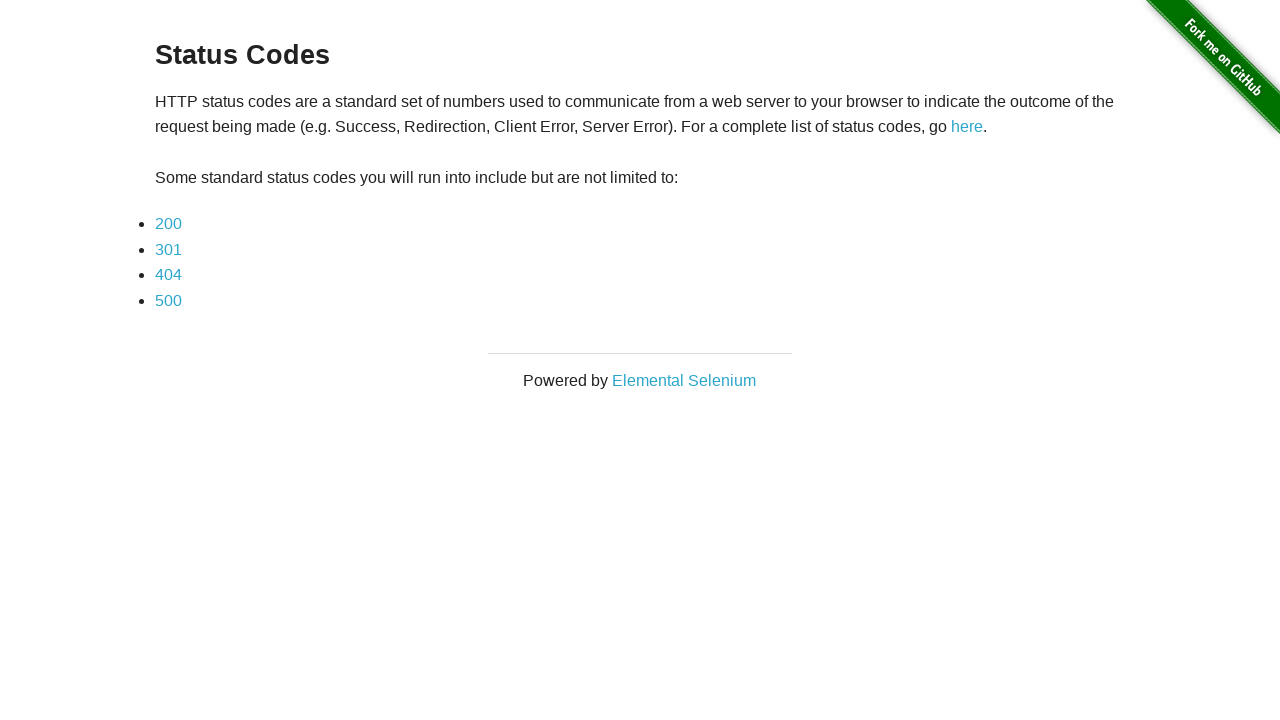

Clicked on status code link '500' at (168, 300) on xpath=//a[contains(text(), '500')]
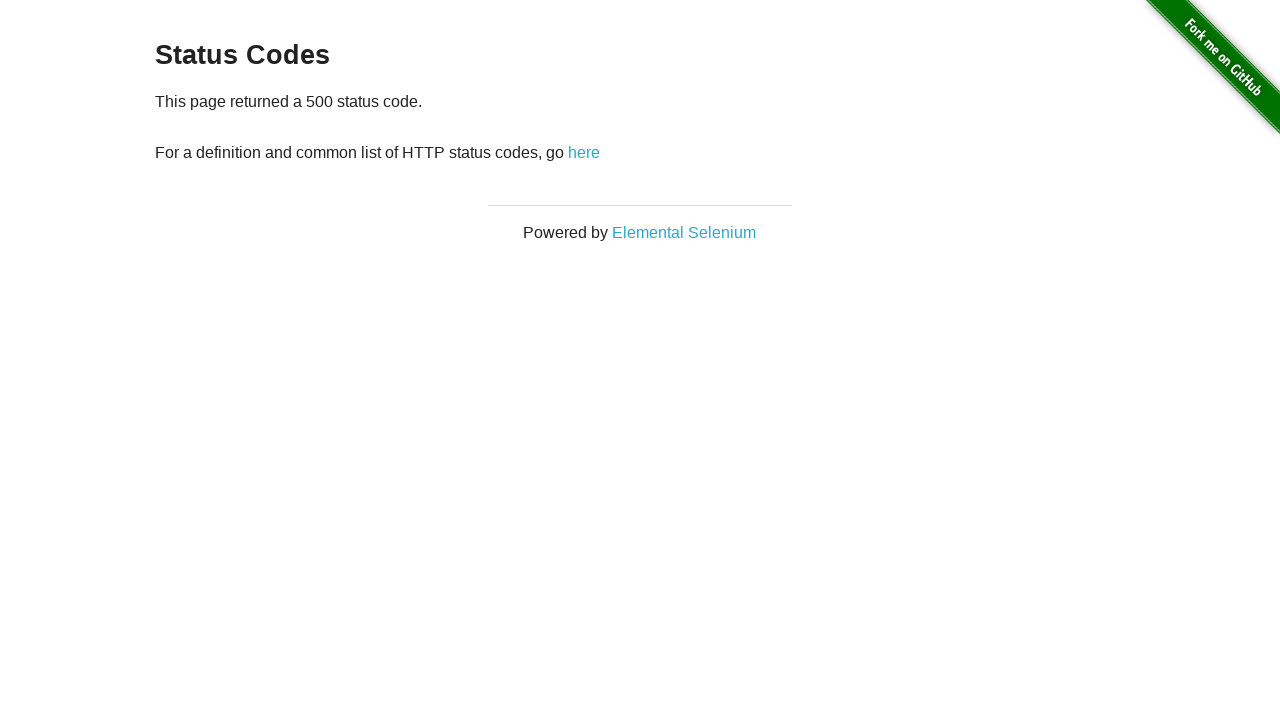

Clicked 'here' link from 500 status page at (584, 152) on xpath=//a[contains(text(), 'here')]
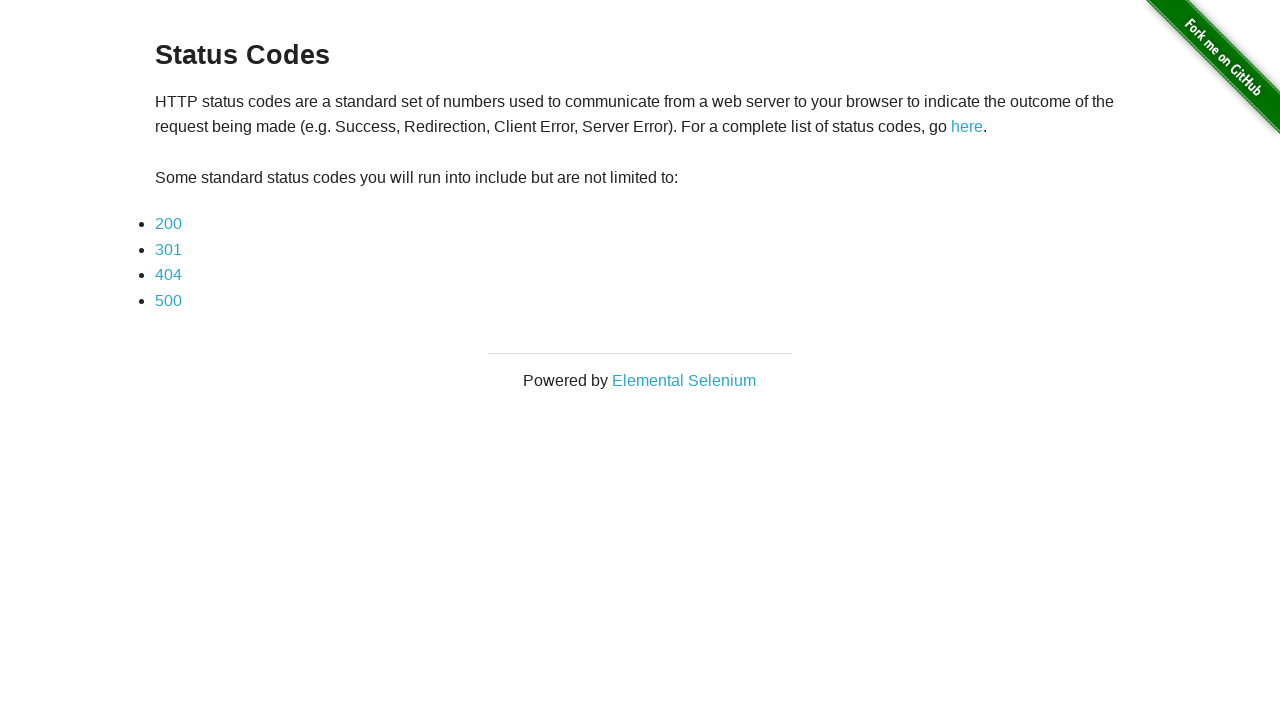

Clicked final 'here' link to complete redirect flow at (967, 127) on xpath=//a[contains(text(), 'here')]
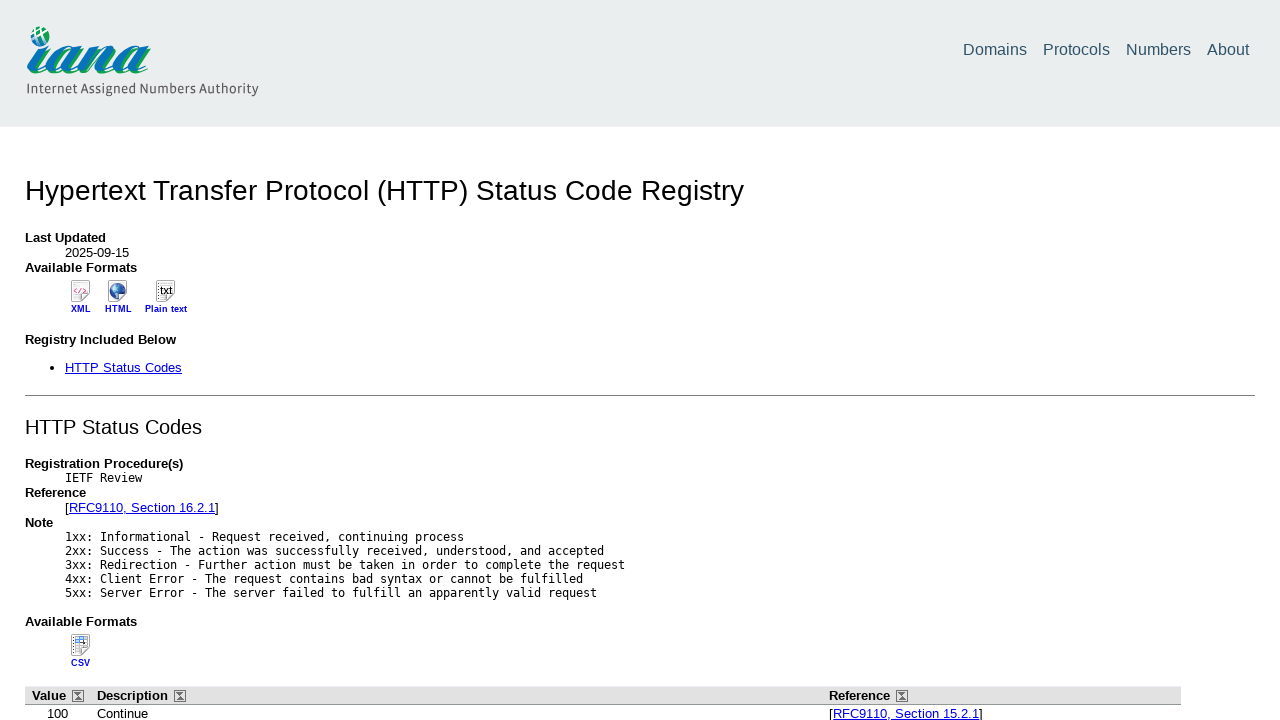

Retrieved page title: Hypertext Transfer Protocol (HTTP) Status Code Registry
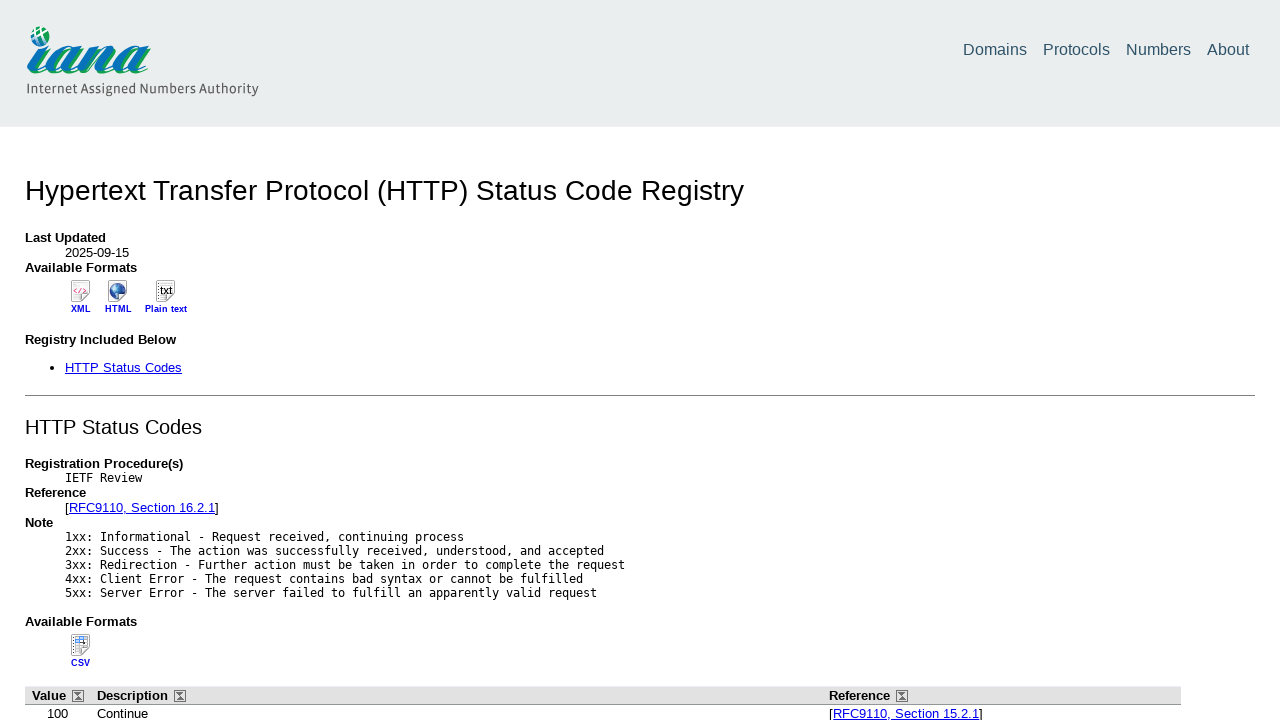

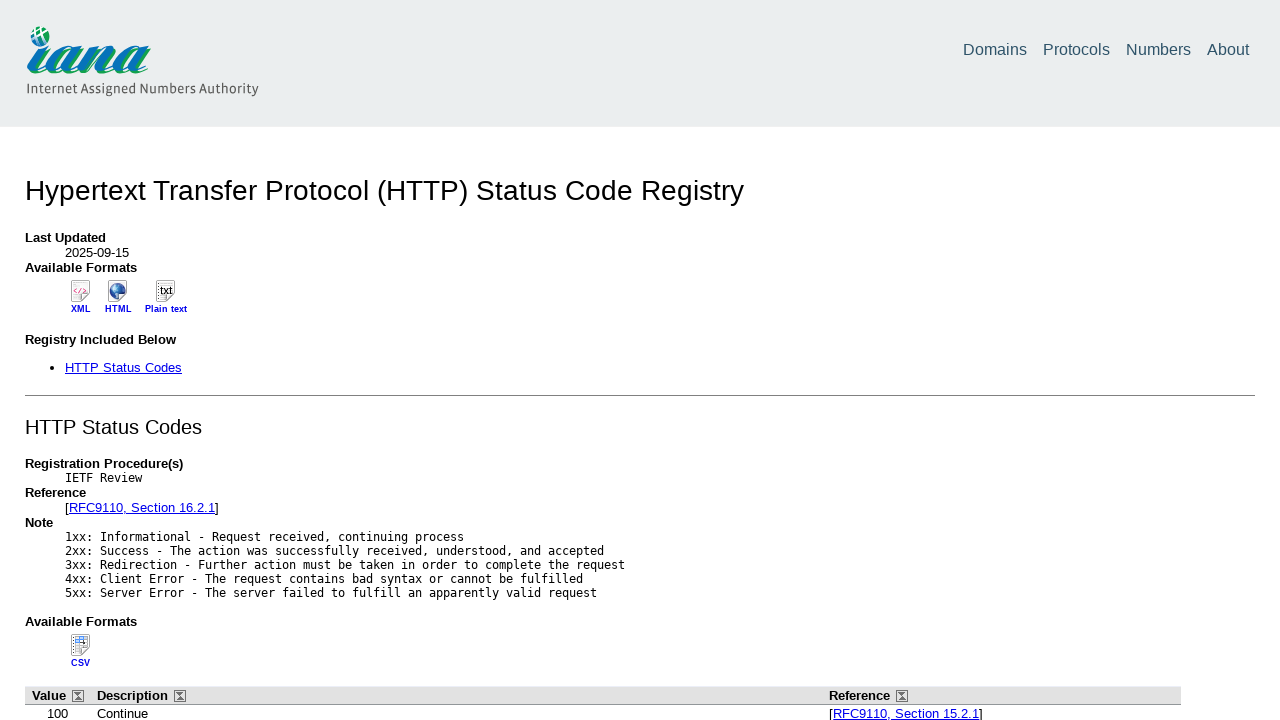